Tests menu navigation by clicking on menu items and hovering over submenus to reveal nested options, then double-clicking a submenu item

Starting URL: https://demoqa.com/menu

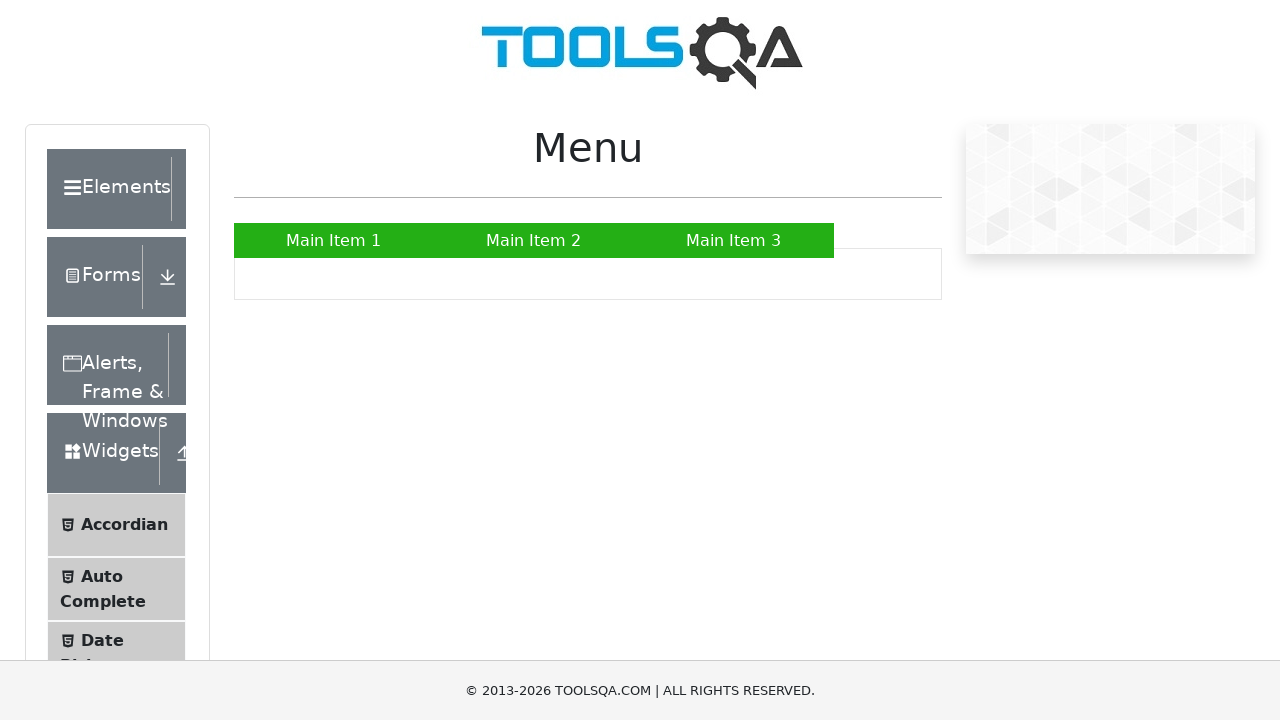

Clicked on the second menu item at (534, 240) on #nav > li:nth-child(2) > a:nth-child(1)
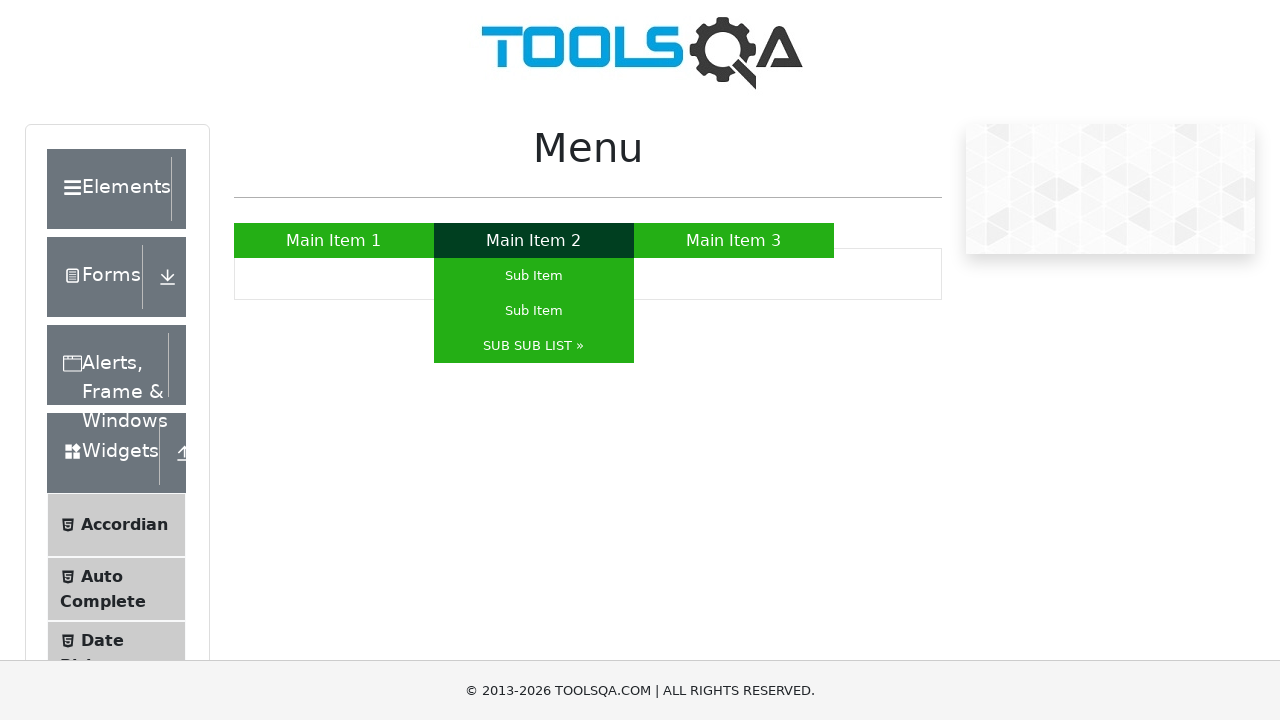

Hovered over the third submenu item to reveal nested menu at (534, 346) on #nav > li:nth-child(2) > ul:nth-child(2) > li:nth-child(3) > a:nth-child(1)
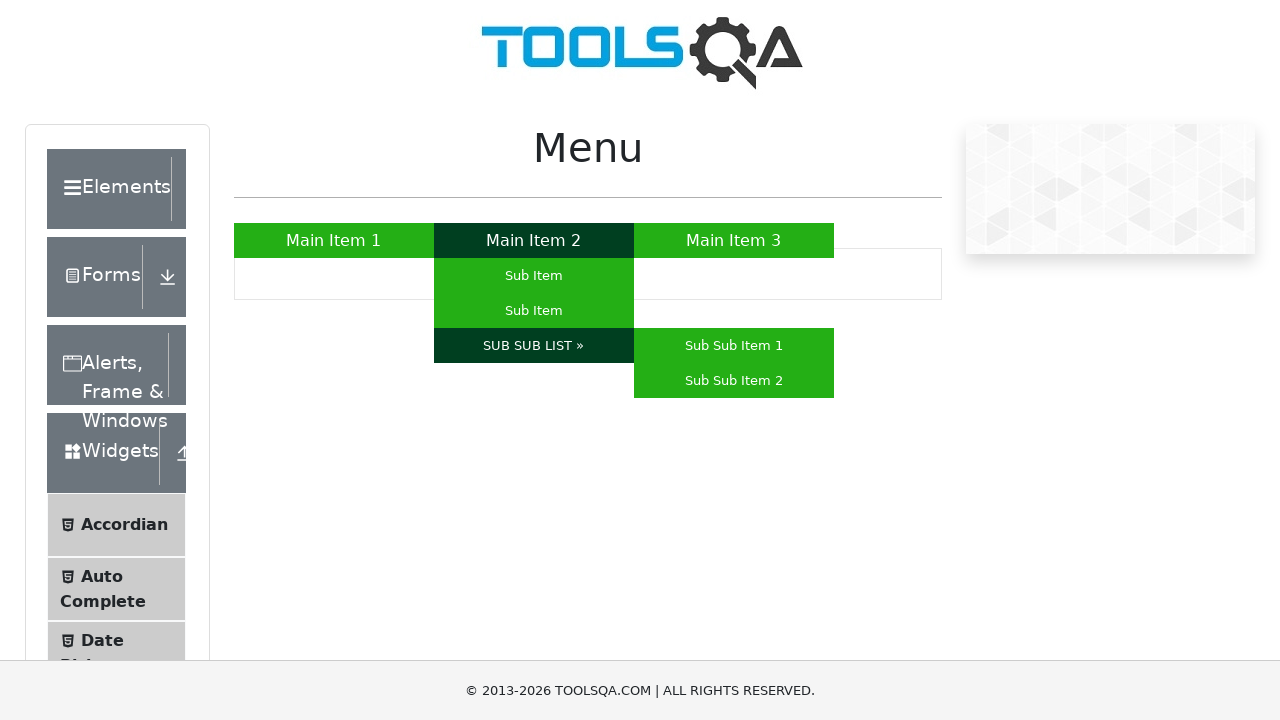

Double-clicked on the first item in the nested submenu at (734, 346) on #nav > li:nth-child(2) > ul:nth-child(2) > li:nth-child(3) > ul:nth-child(2) > l
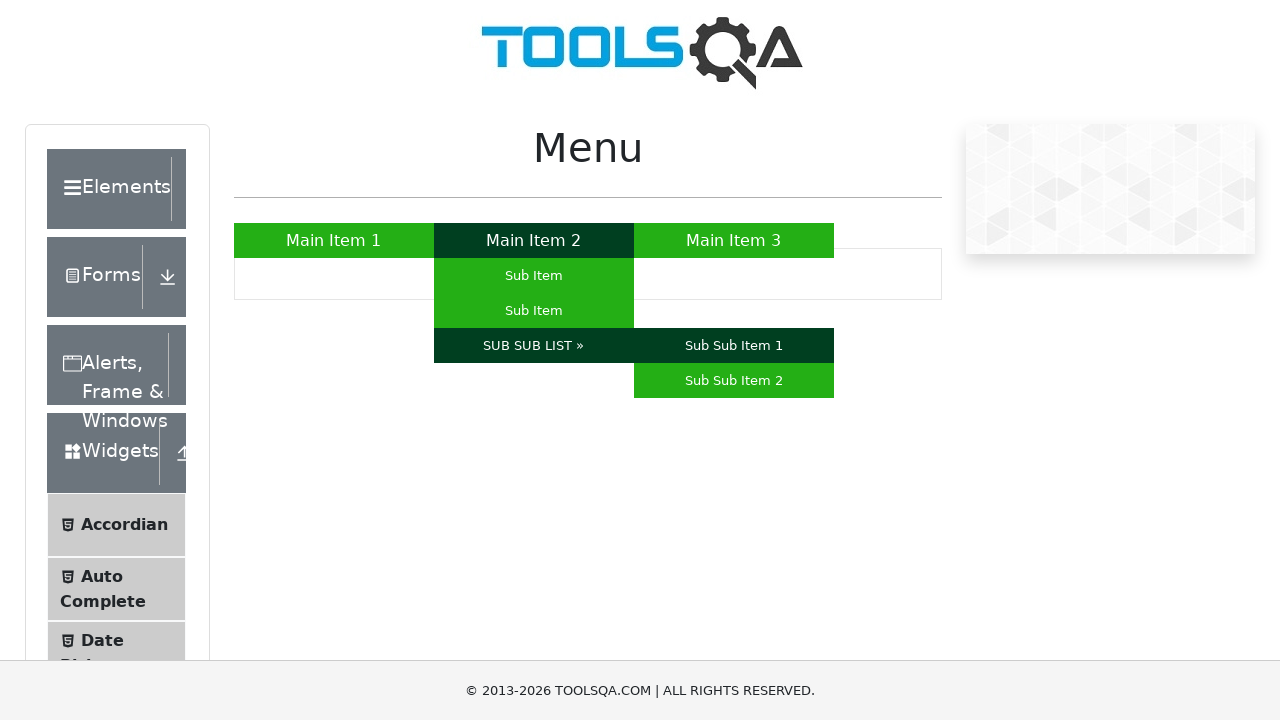

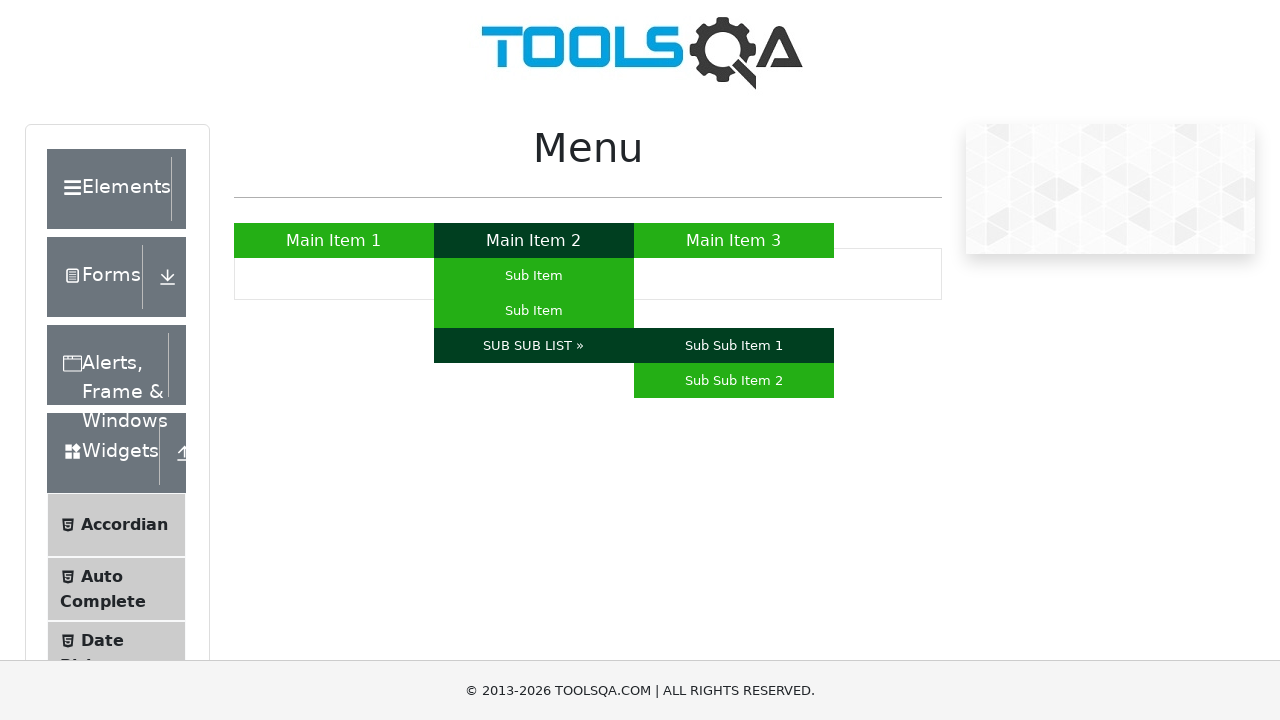